Tests WYSIWYG editor functionality by switching to an iframe and entering text into the editor

Starting URL: https://yizeng.me/2014/01/31/test-wysiwyg-editors-using-selenium-webdriver/

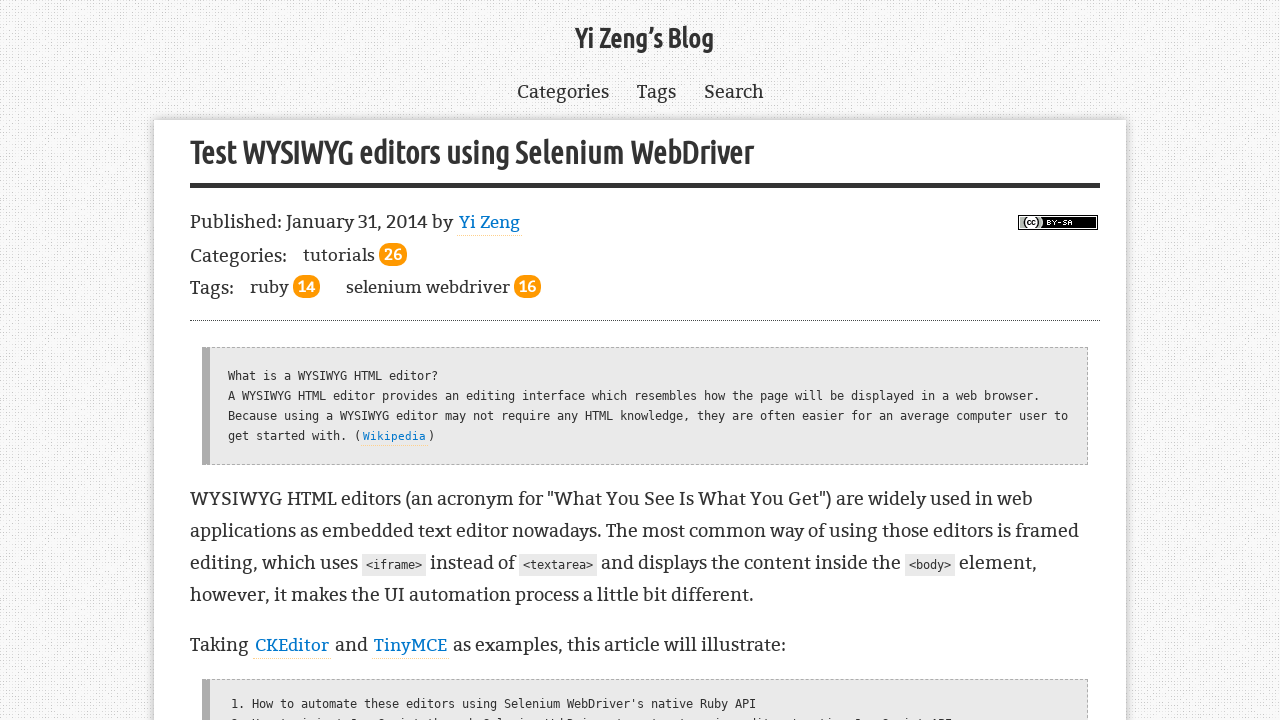

Switched to iframe (index 1)
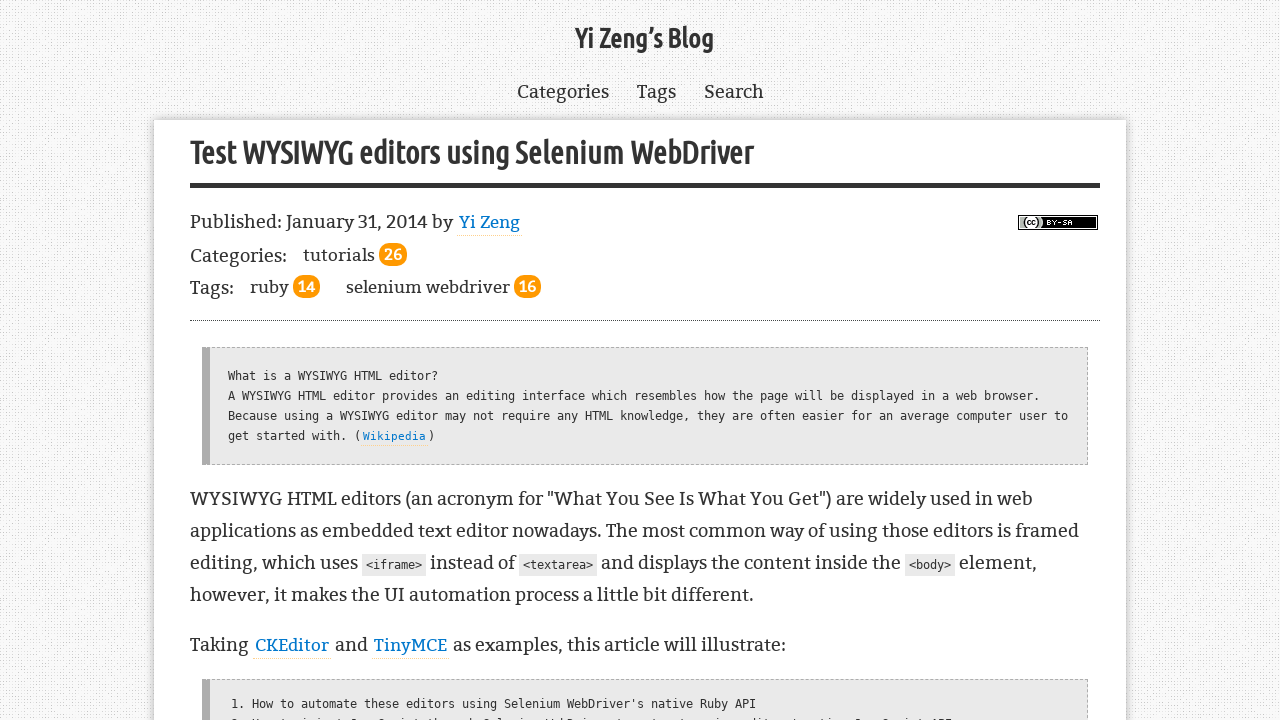

Entered text 'khang' into the WYSIWYG editor on body
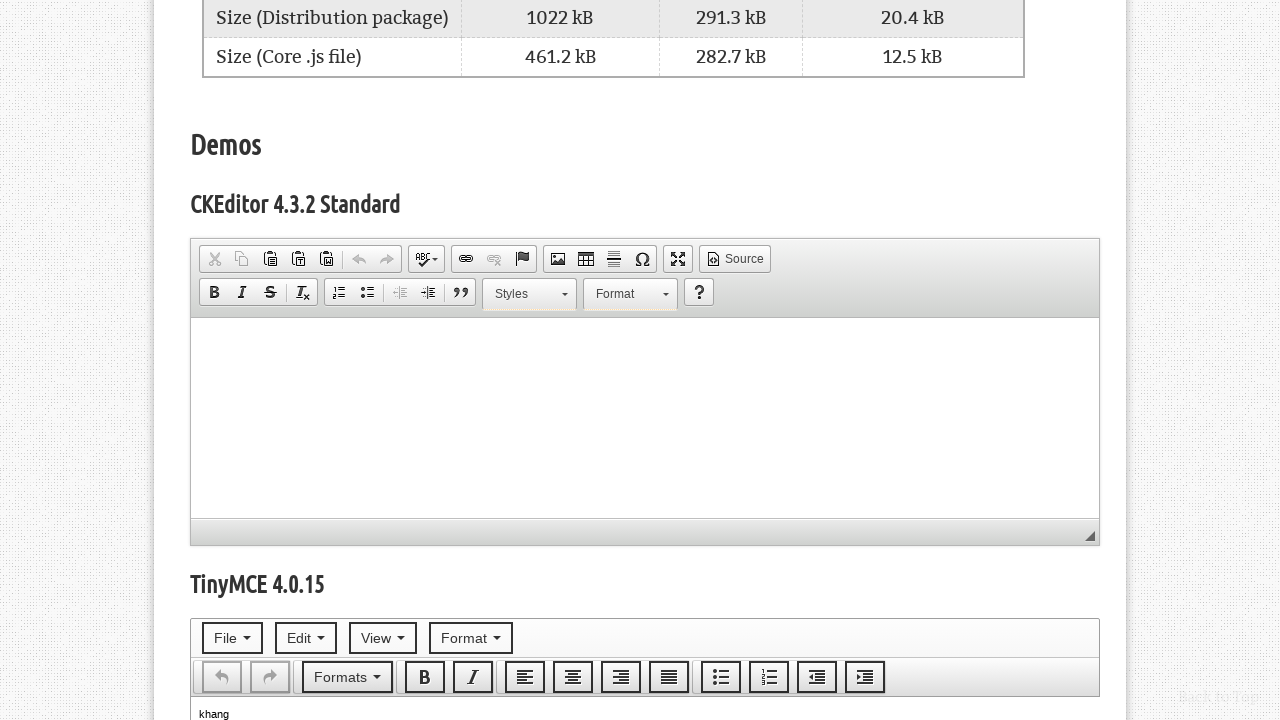

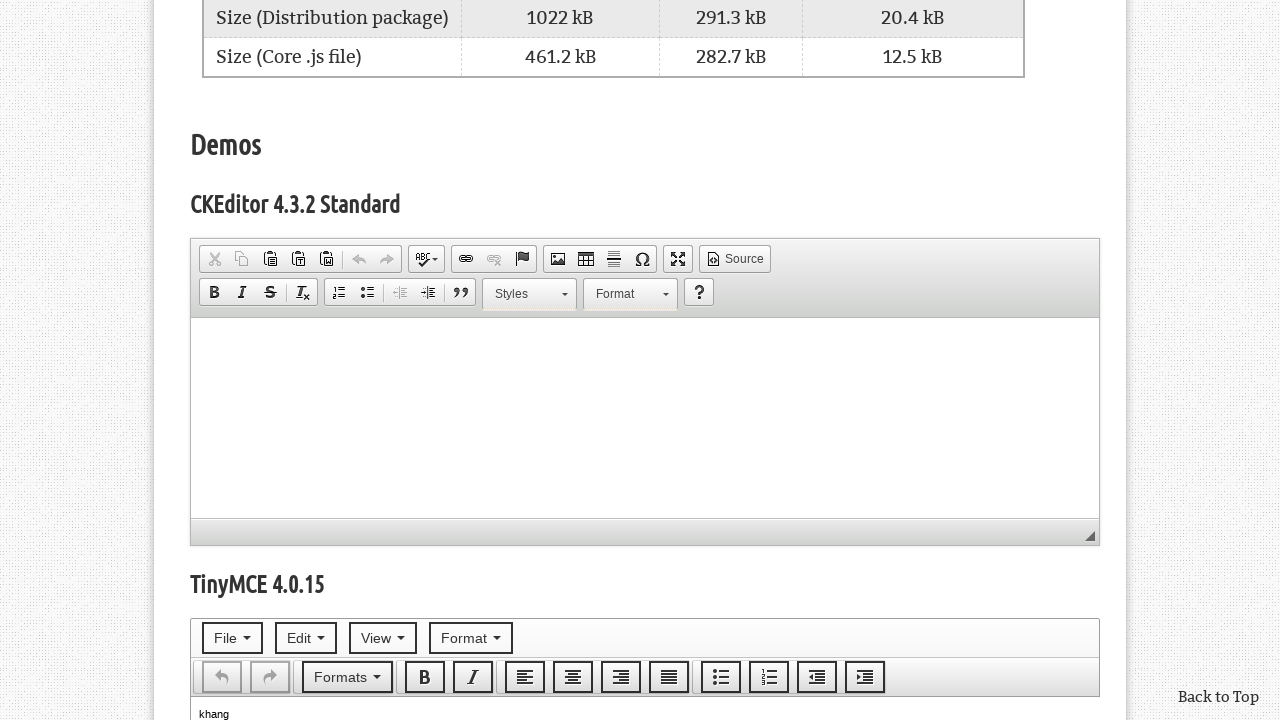